Navigates to a demo tables page and extracts employee data grouped by manager ID from an HTML table, verifying the structure and content of the employee-manager relationships.

Starting URL: http://automationbykrishna.com/

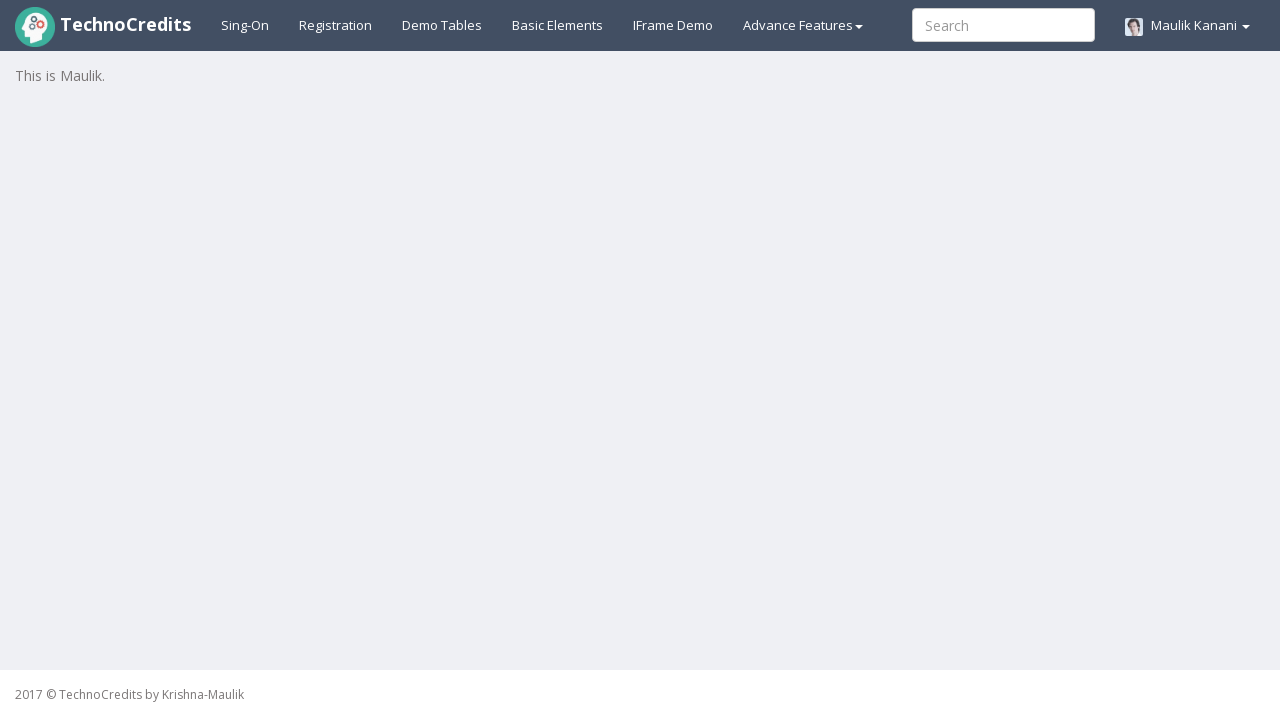

Clicked 'Demo Tables' link to navigate to tables page at (442, 25) on a:has-text('Demo Tables')
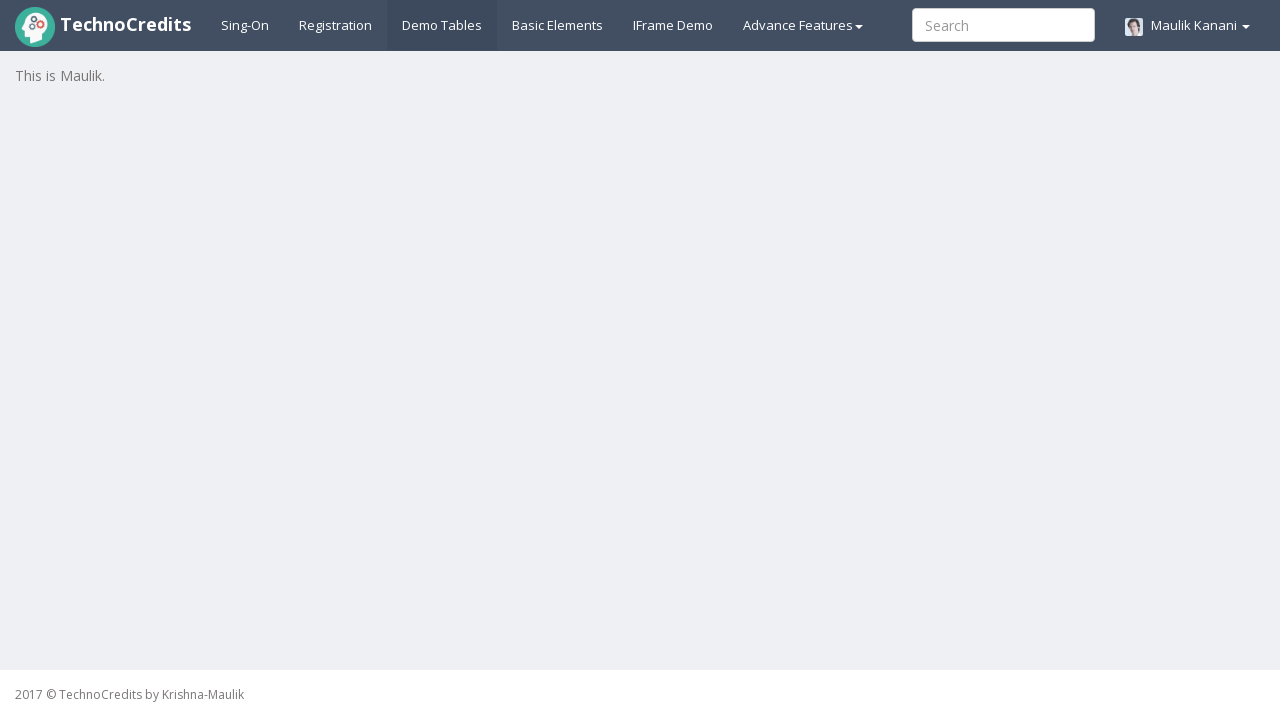

Table loaded successfully
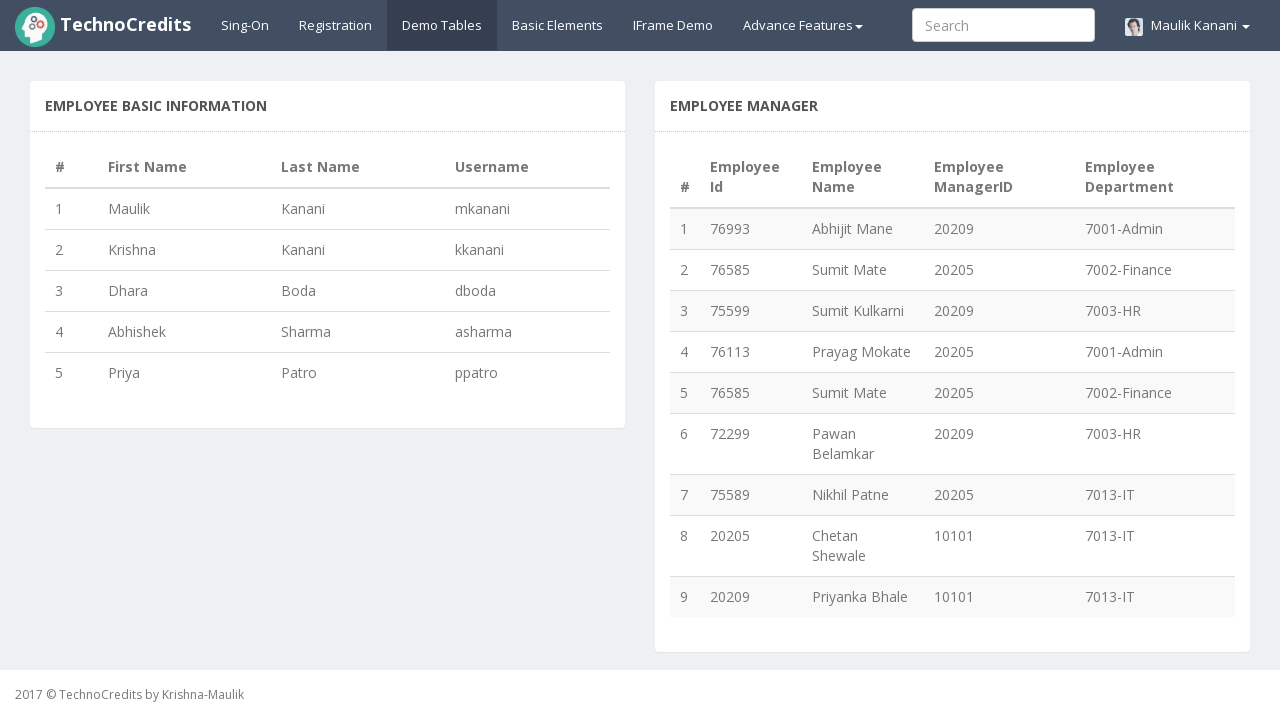

Retrieved row count: 9 rows found in table
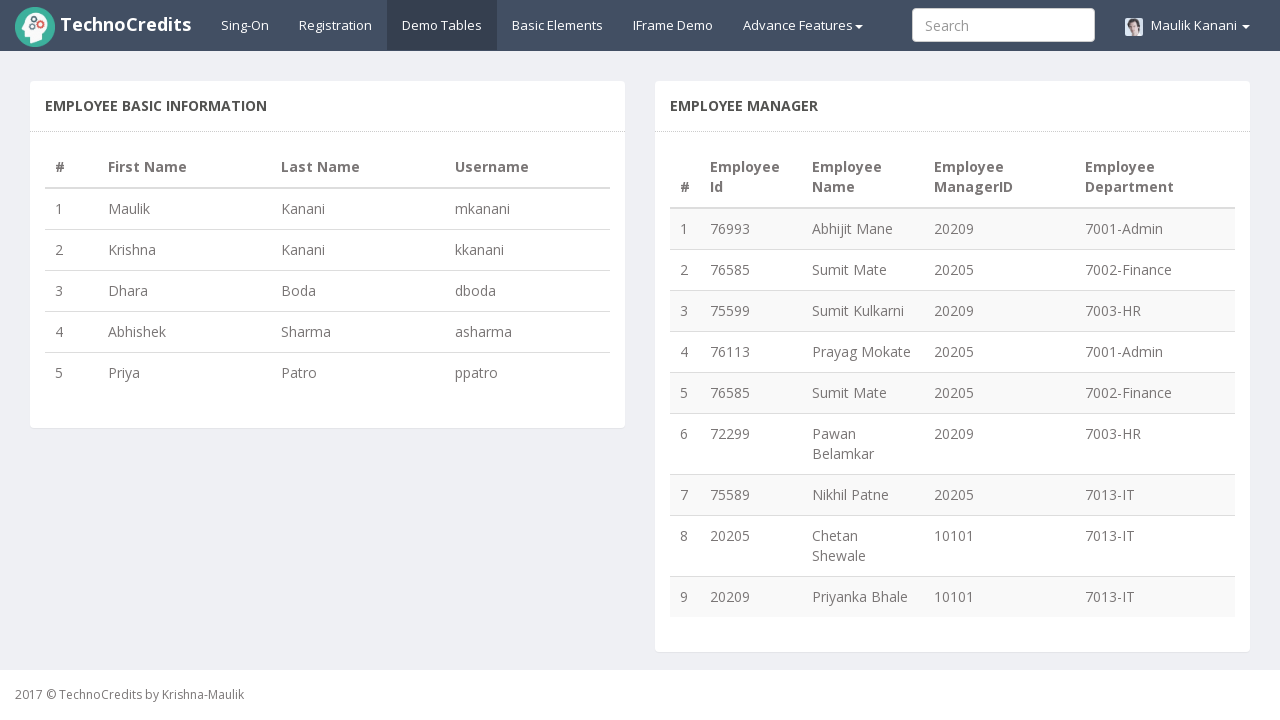

Extracted employee 'Abhijit Mane' with manager ID 20209 from row 1
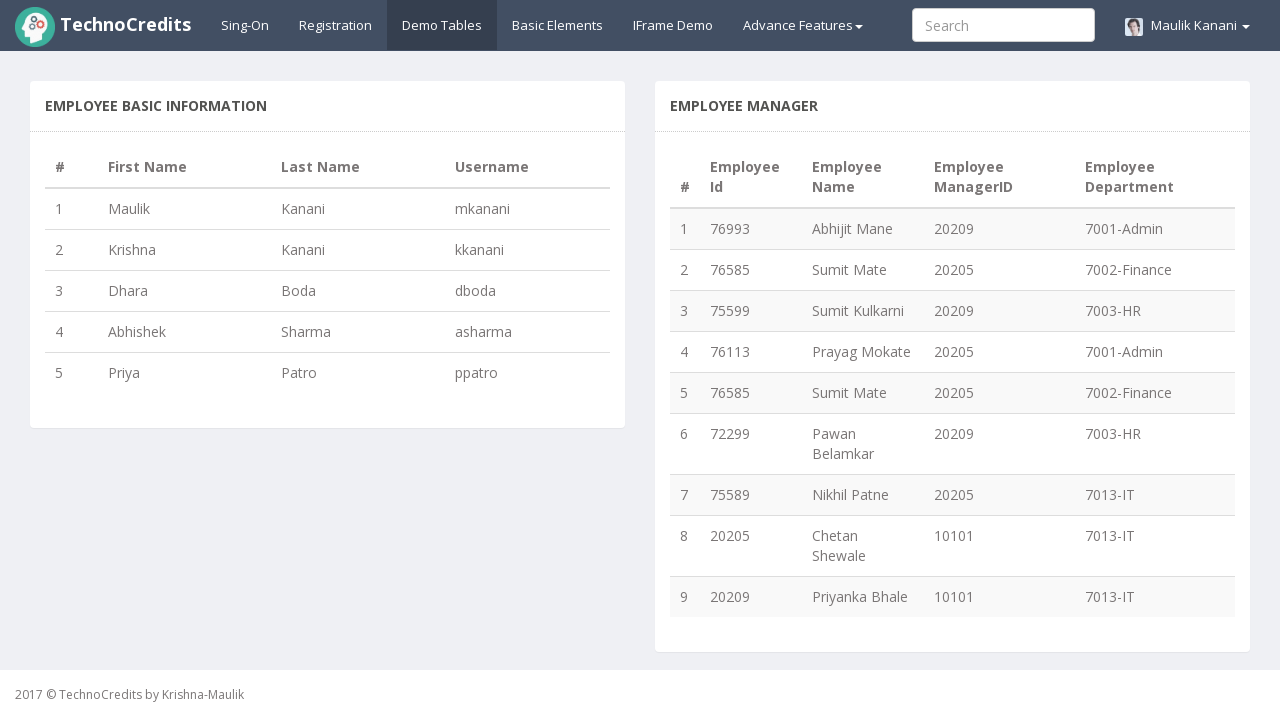

Extracted employee 'Sumit Mate' with manager ID 20205 from row 2
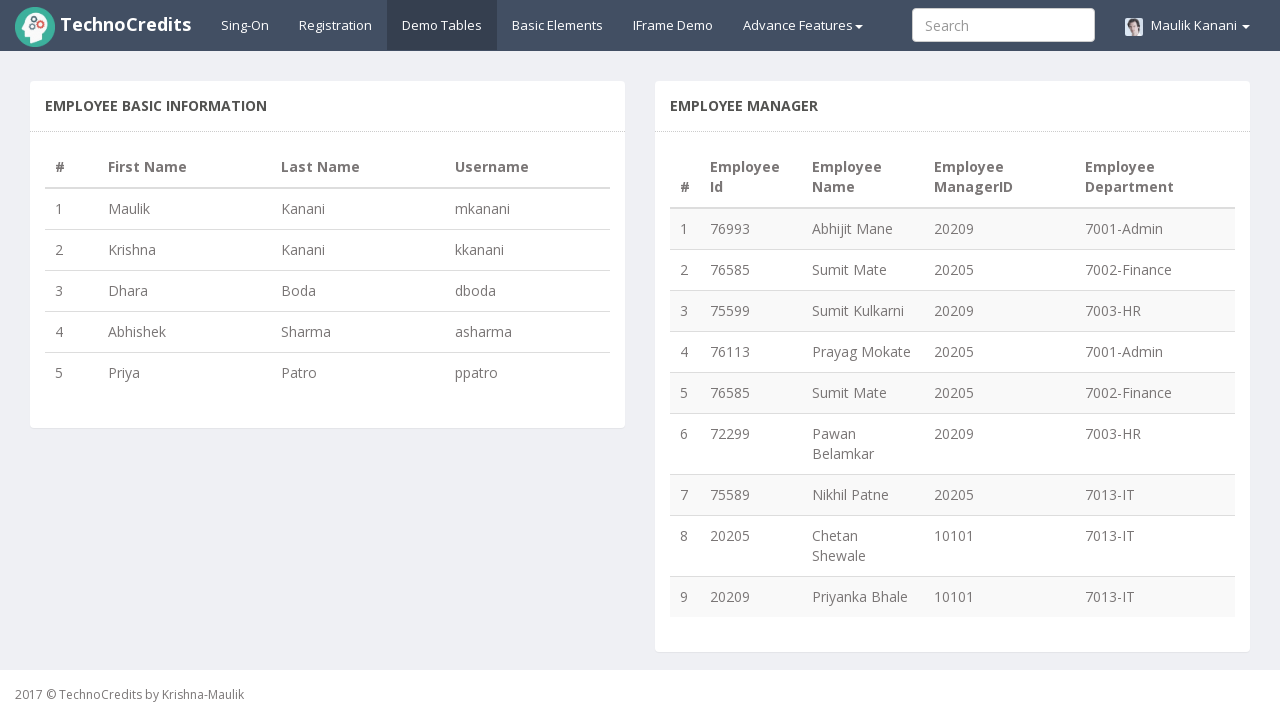

Extracted employee 'Sumit Kulkarni' with manager ID 20209 from row 3
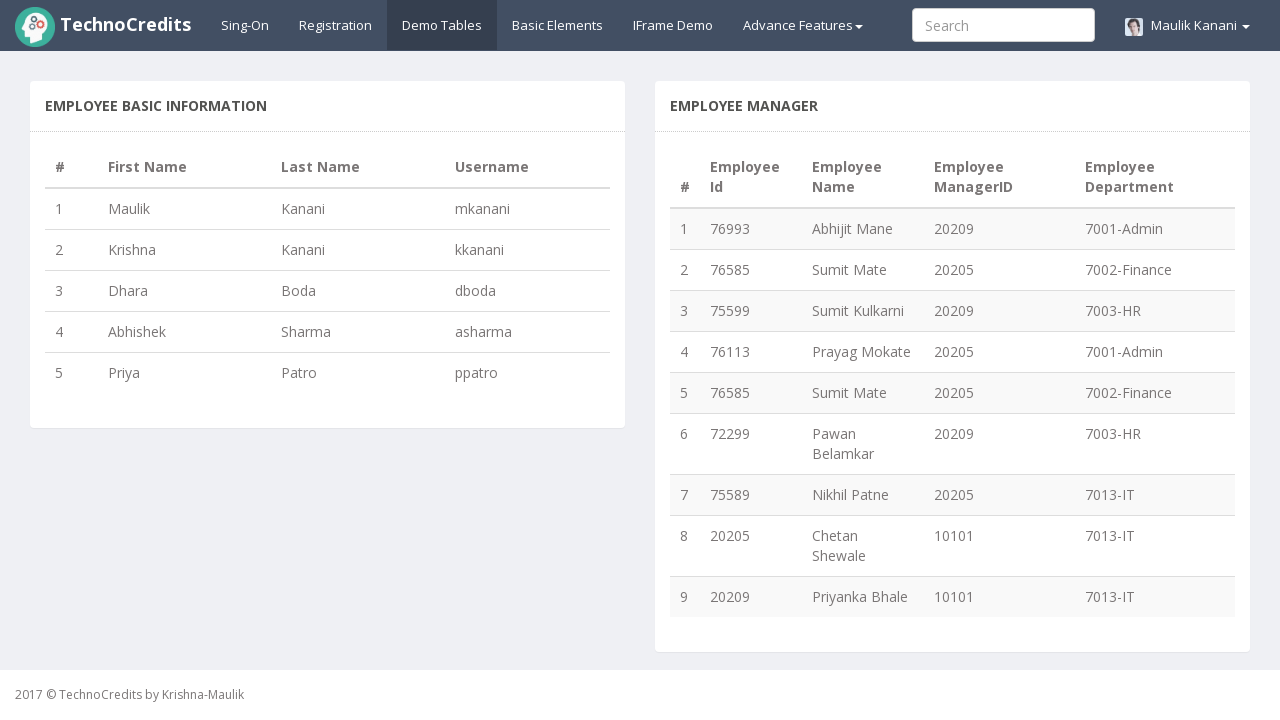

Extracted employee 'Prayag Mokate' with manager ID 20205 from row 4
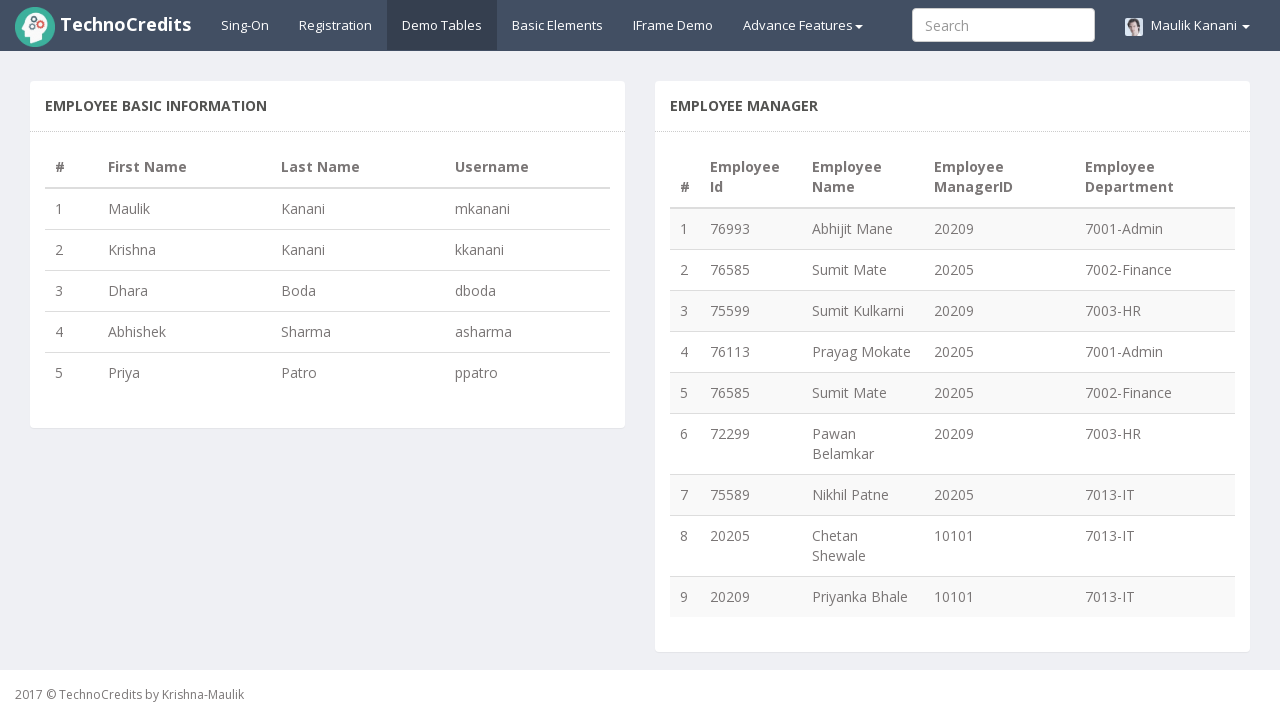

Extracted employee 'Sumit Mate' with manager ID 20205 from row 5
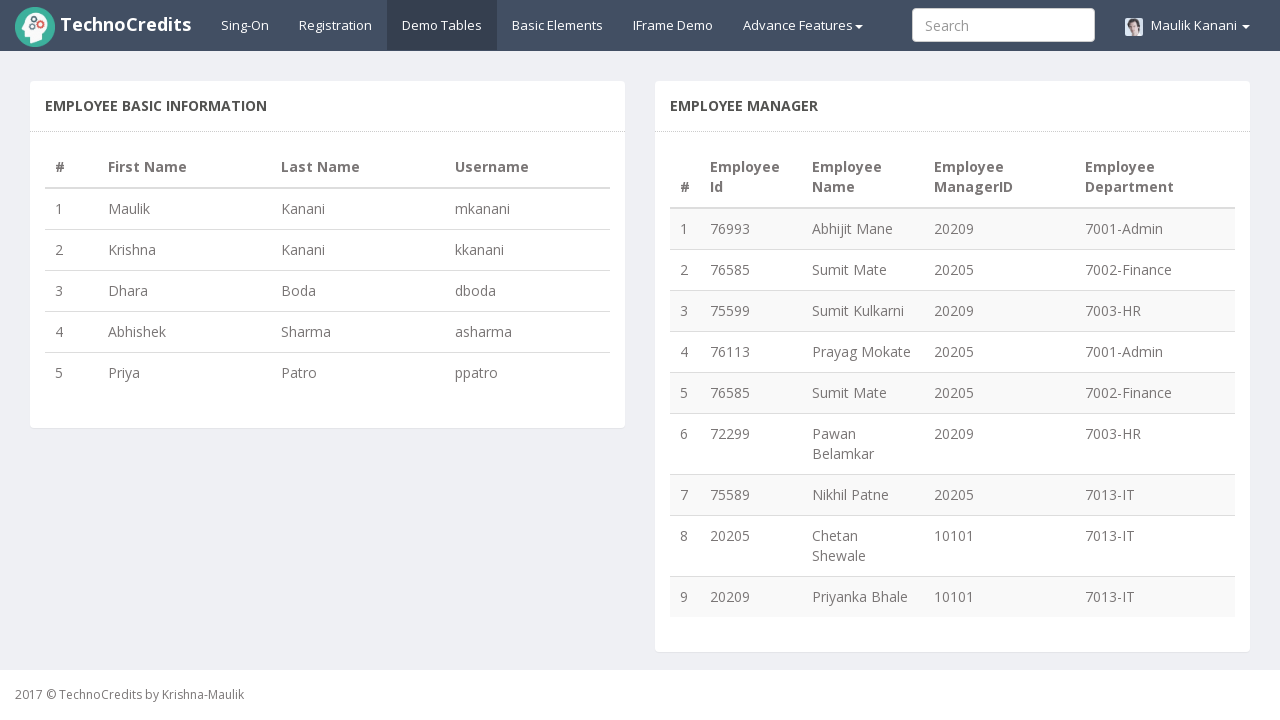

Extracted employee 'Pawan Belamkar' with manager ID 20209 from row 6
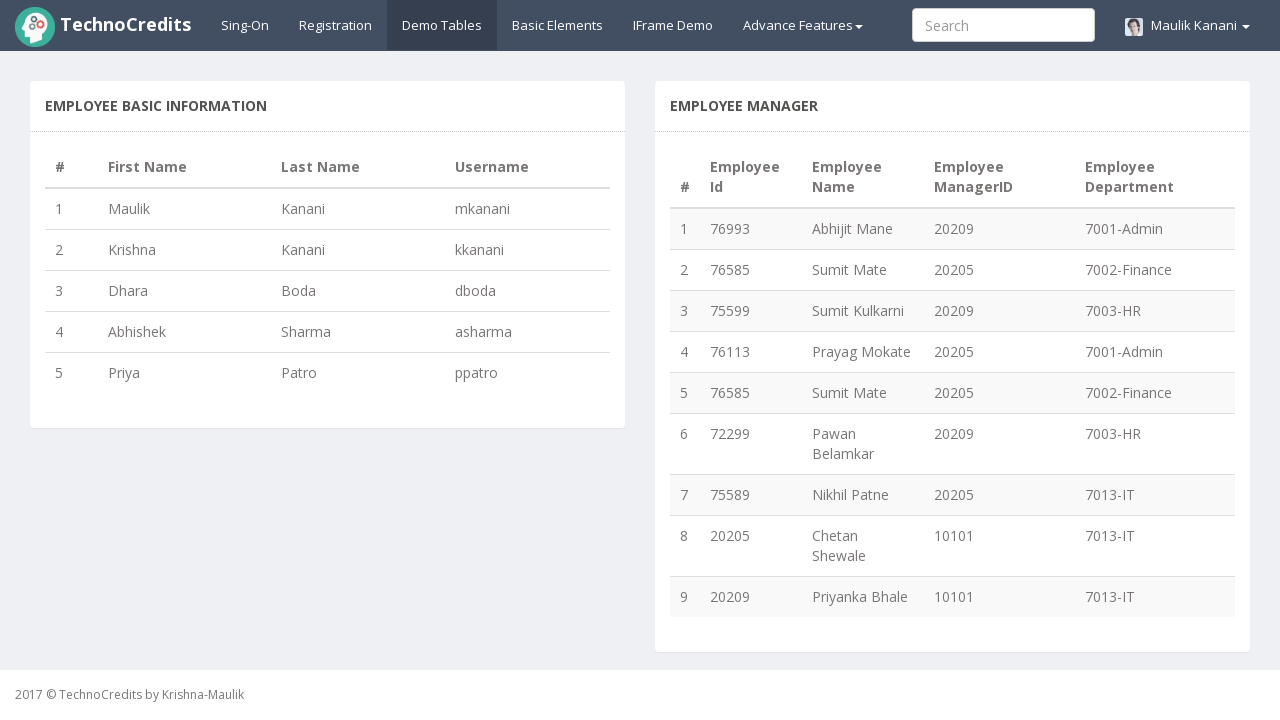

Extracted employee 'Nikhil Patne' with manager ID 20205 from row 7
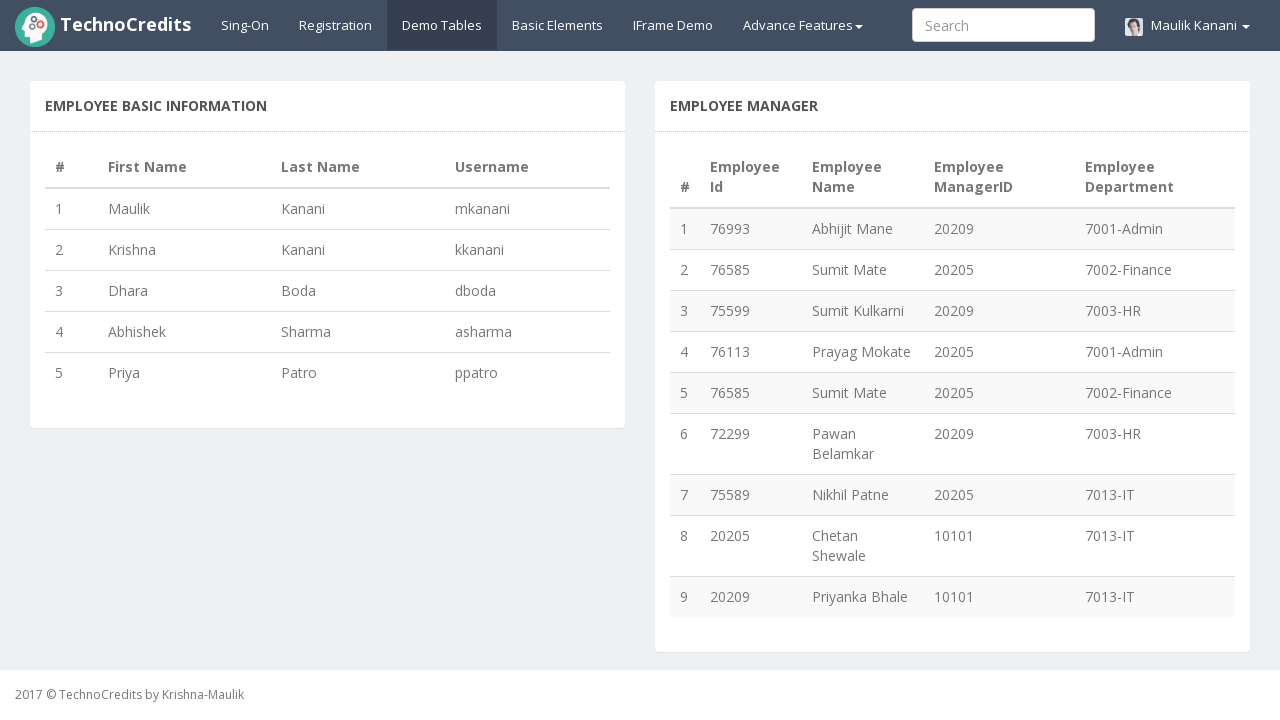

Extracted employee 'Chetan Shewale' with manager ID 10101 from row 8
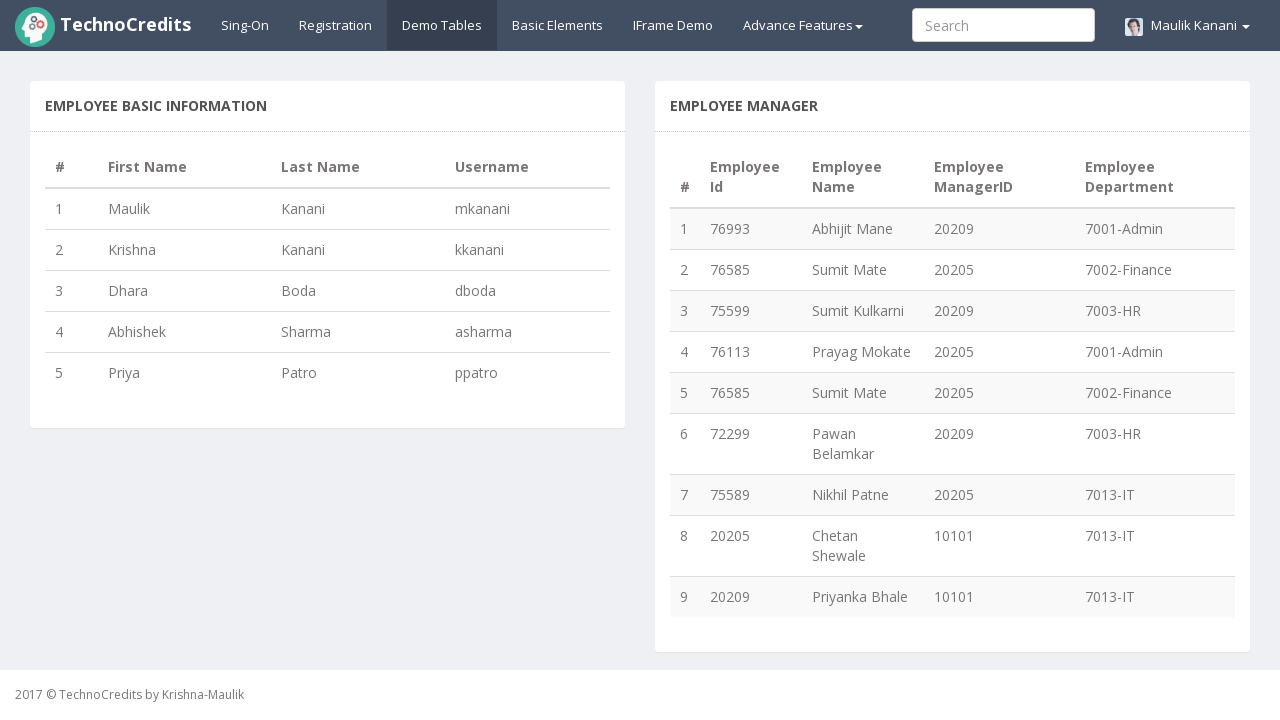

Extracted employee 'Priyanka Bhale' with manager ID 10101 from row 9
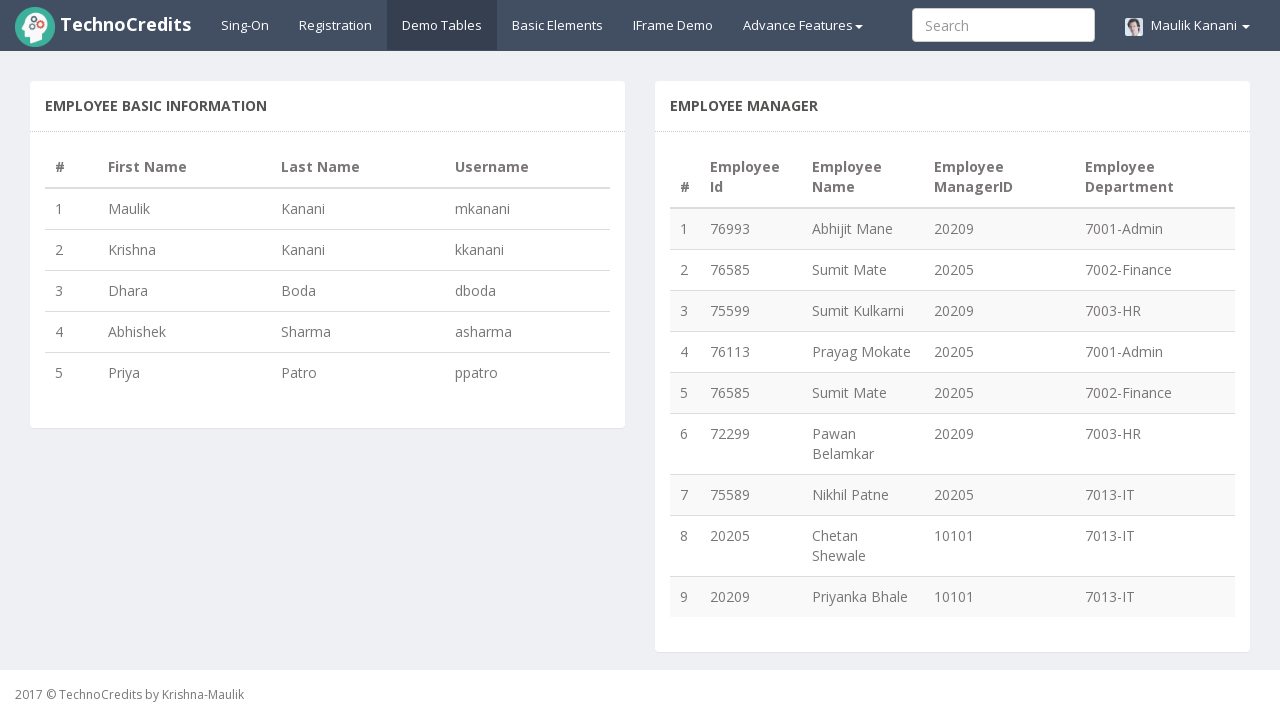

Verified manager 20209 has 3 employees
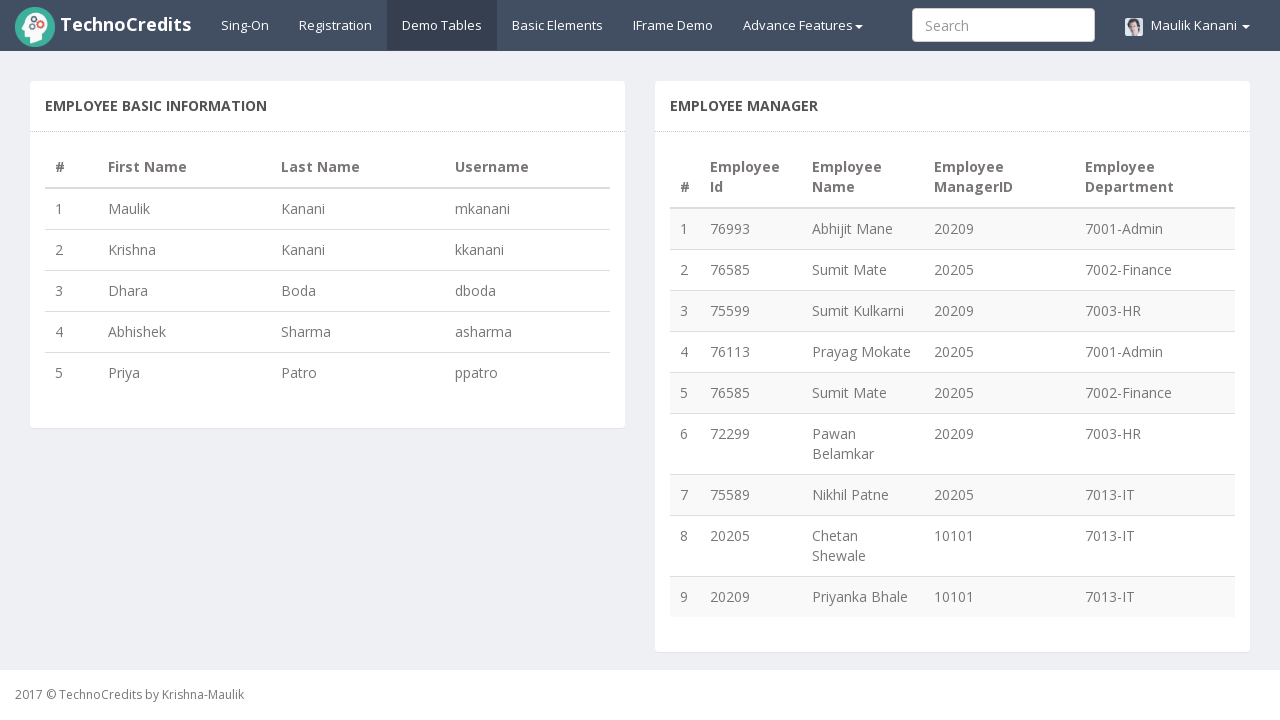

Verified manager 20209 employee list matches expected: ['Abhijit Mane', 'Sumit Kulkarni', 'Pawan Belamkar']
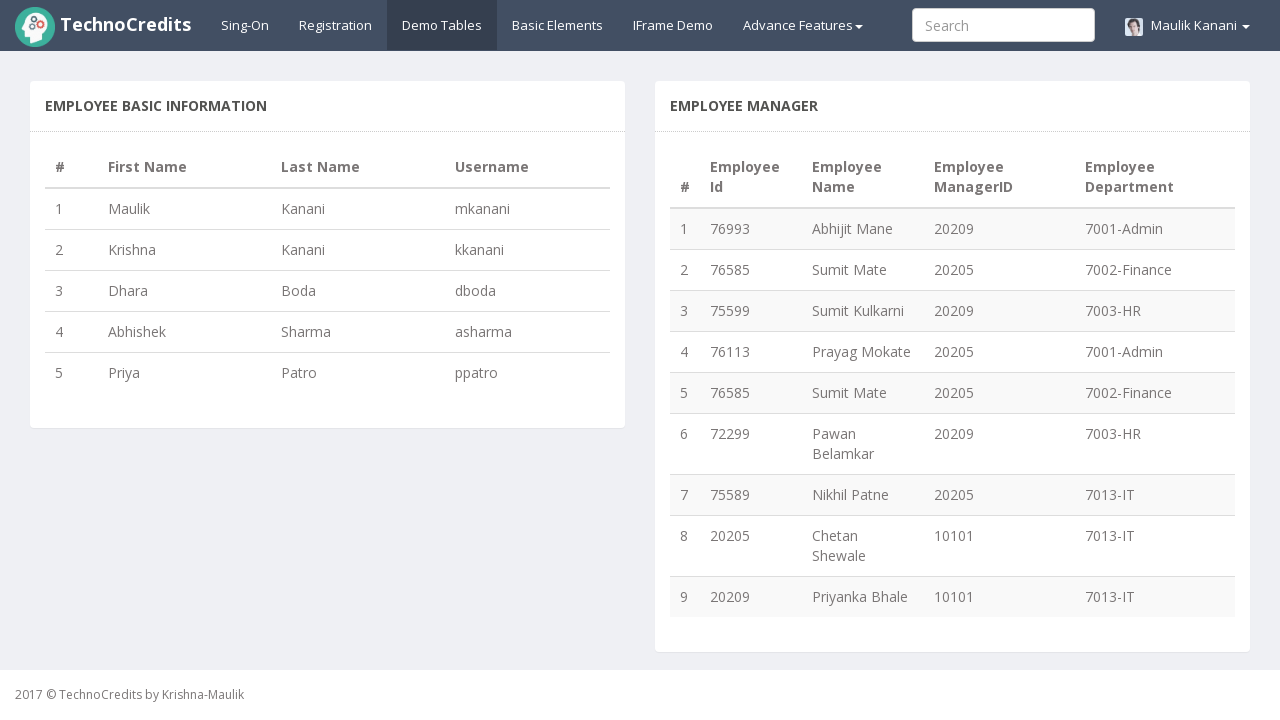

Verified manager 20205 has 4 employees
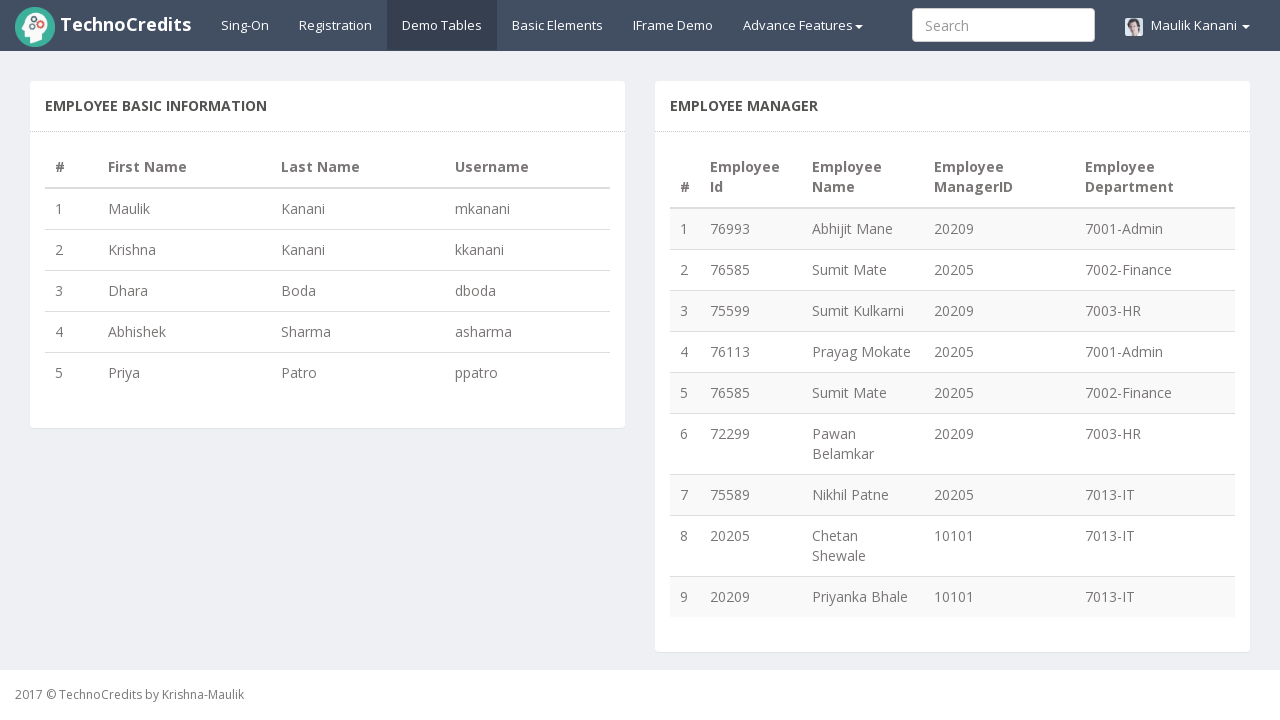

Verified manager 20205 employee list matches expected: ['Sumit Mate', 'Prayag Mokate', 'Sumit Mate', 'Nikhil Patne']
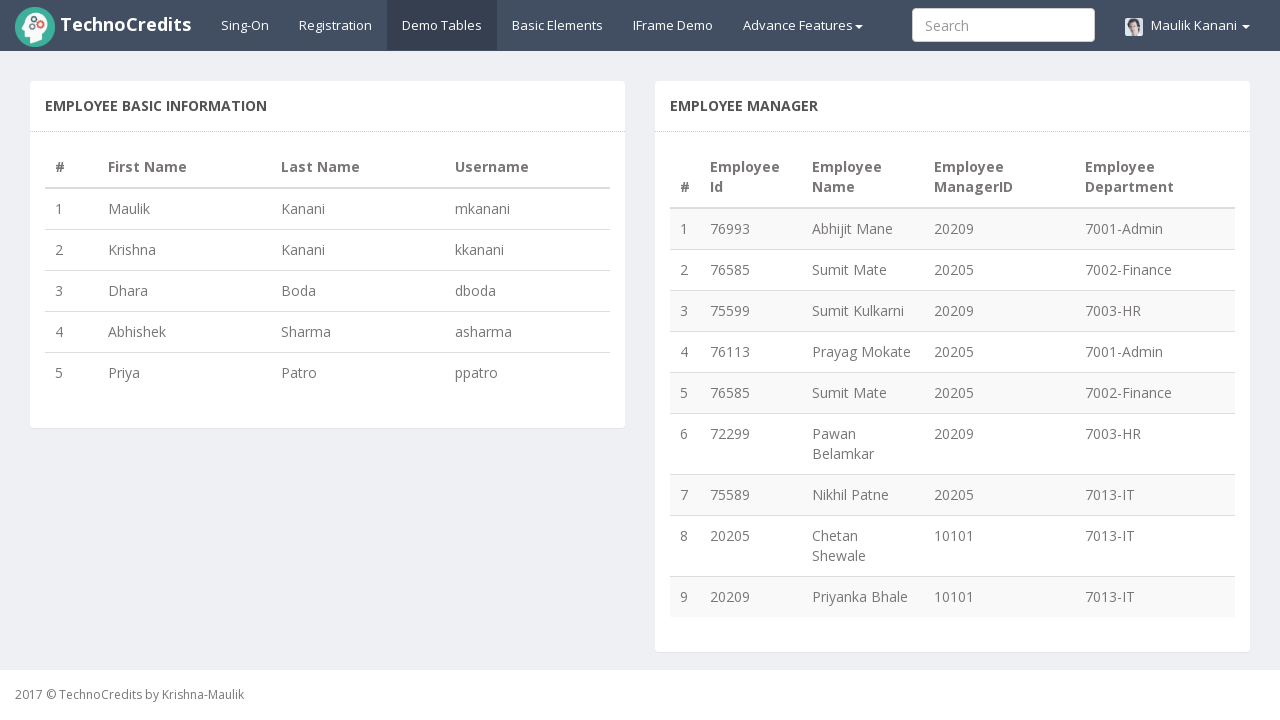

Verified manager 10101 has 2 employees
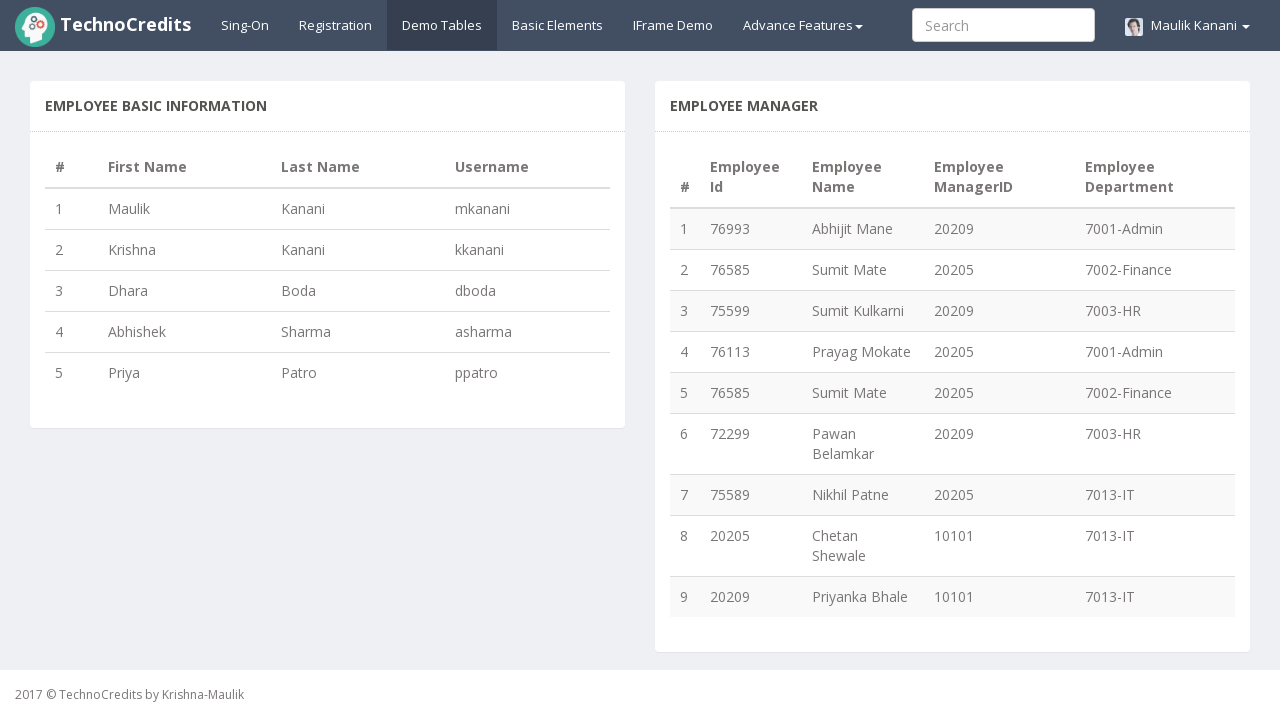

Verified manager 10101 employee list matches expected: ['Chetan Shewale', 'Priyanka Bhale']
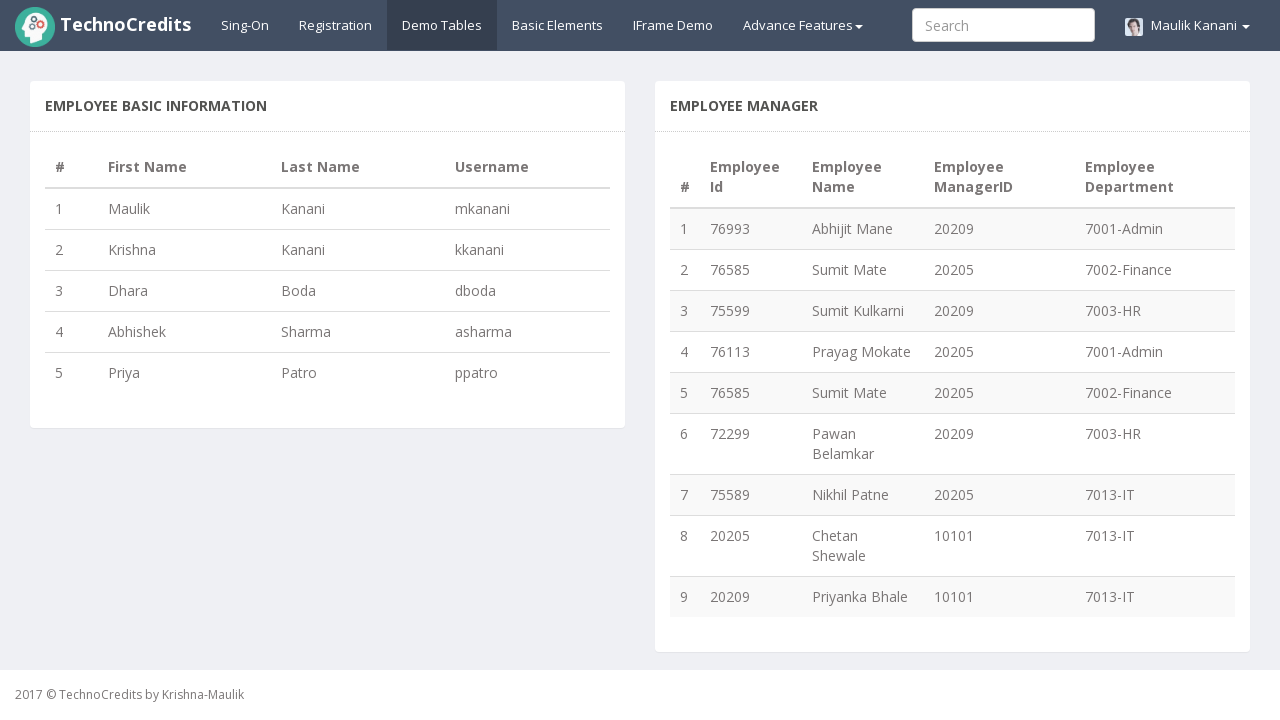

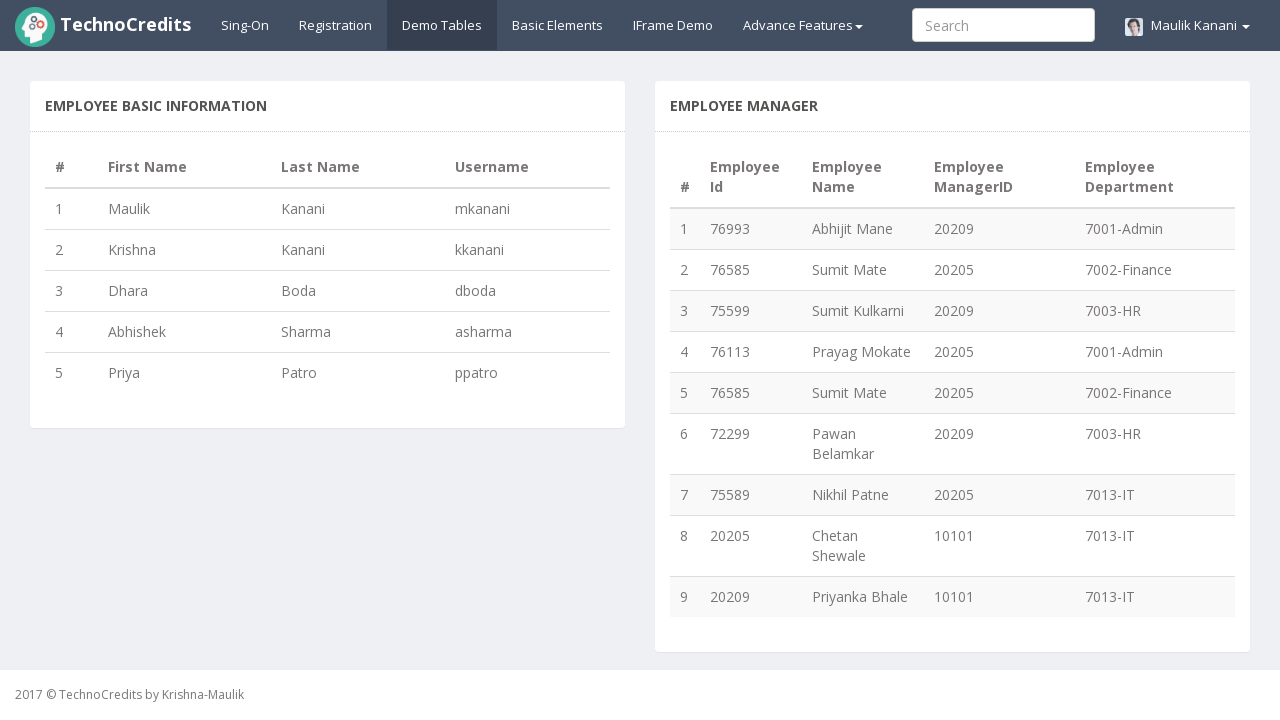